Tests confirmation alert handling by entering a name and dismissing the confirmation dialog

Starting URL: https://www.rahulshettyacademy.com/AutomationPractice/

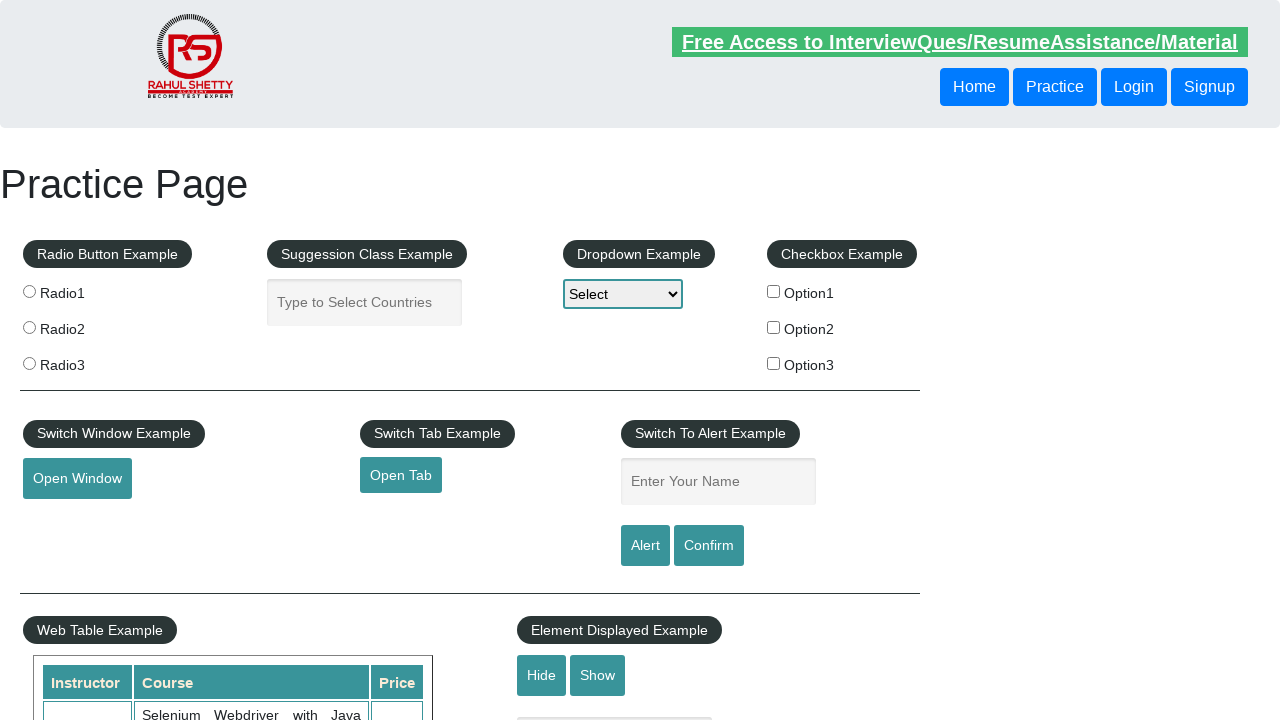

Entered 'Rahul' in the name text field on #name
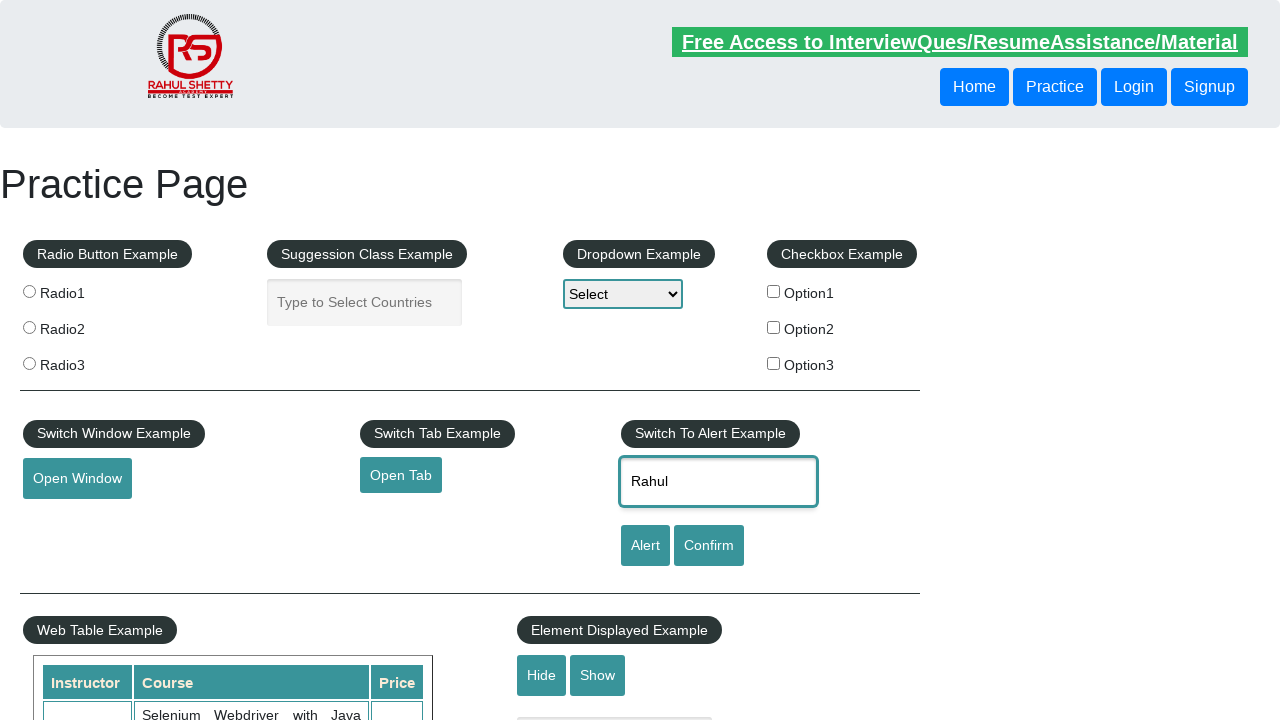

Set up dialog handler to dismiss confirmation alerts
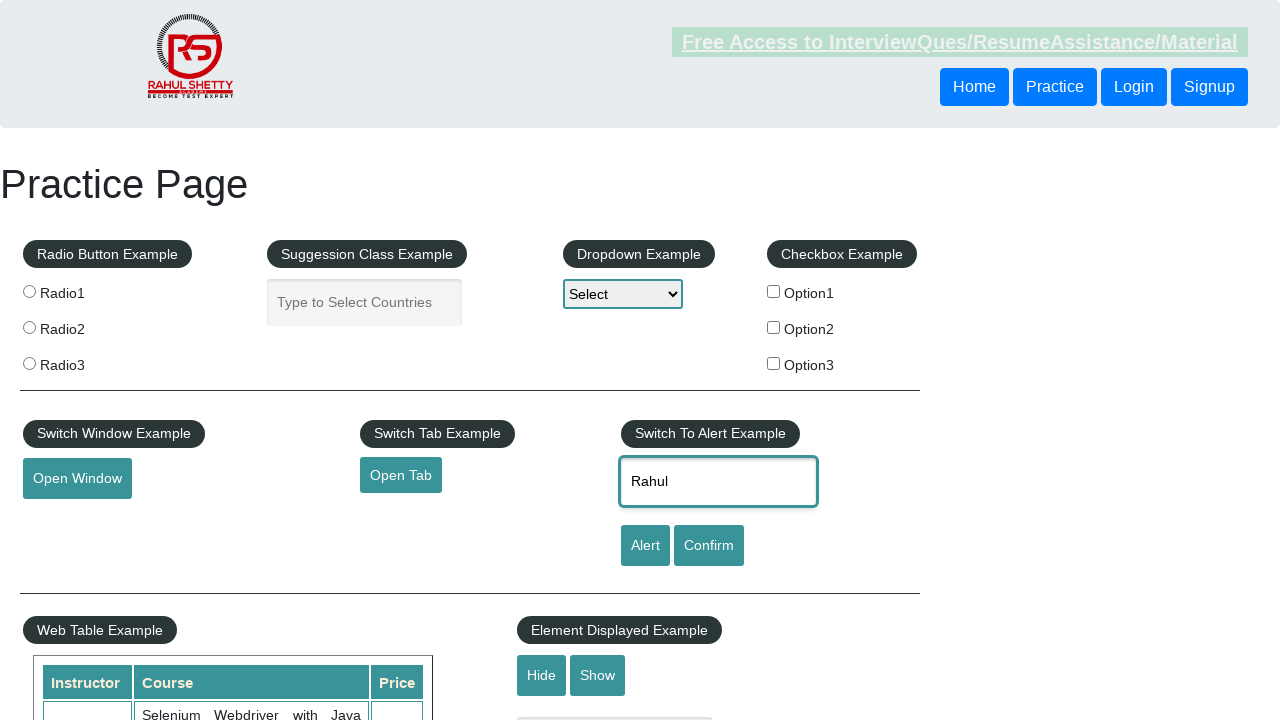

Clicked confirm button to trigger confirmation alert at (709, 546) on #confirmbtn
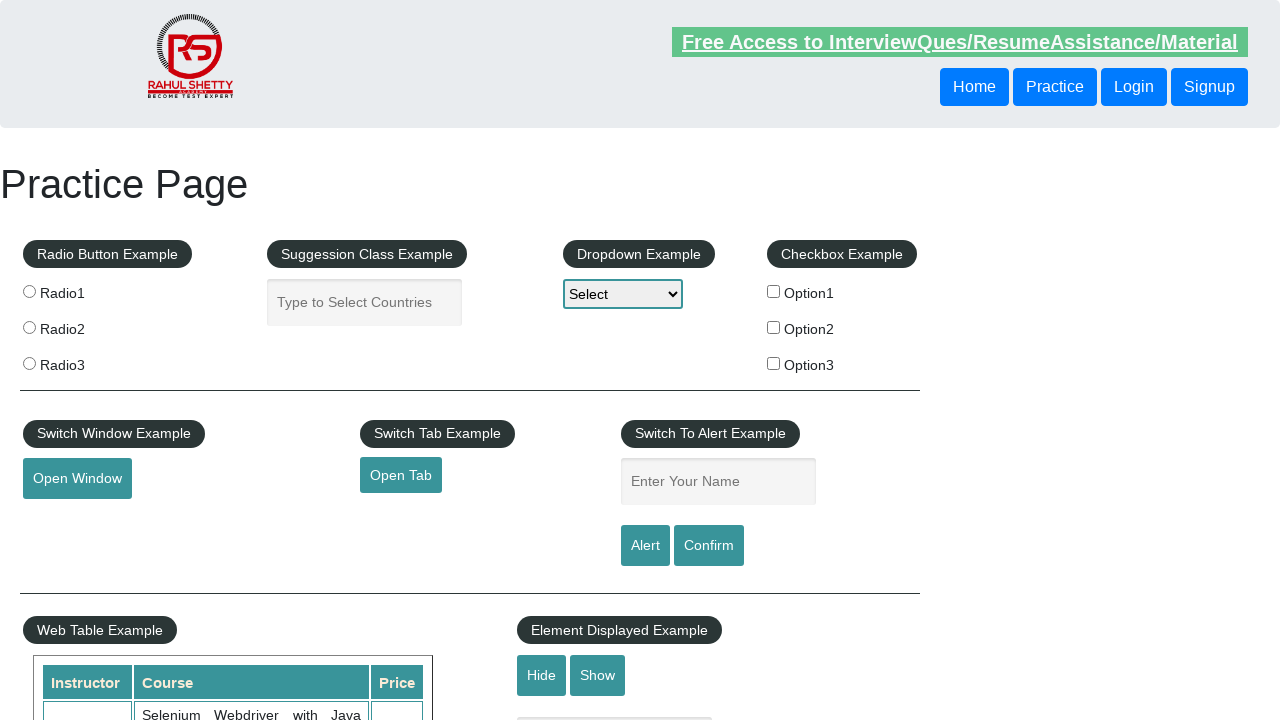

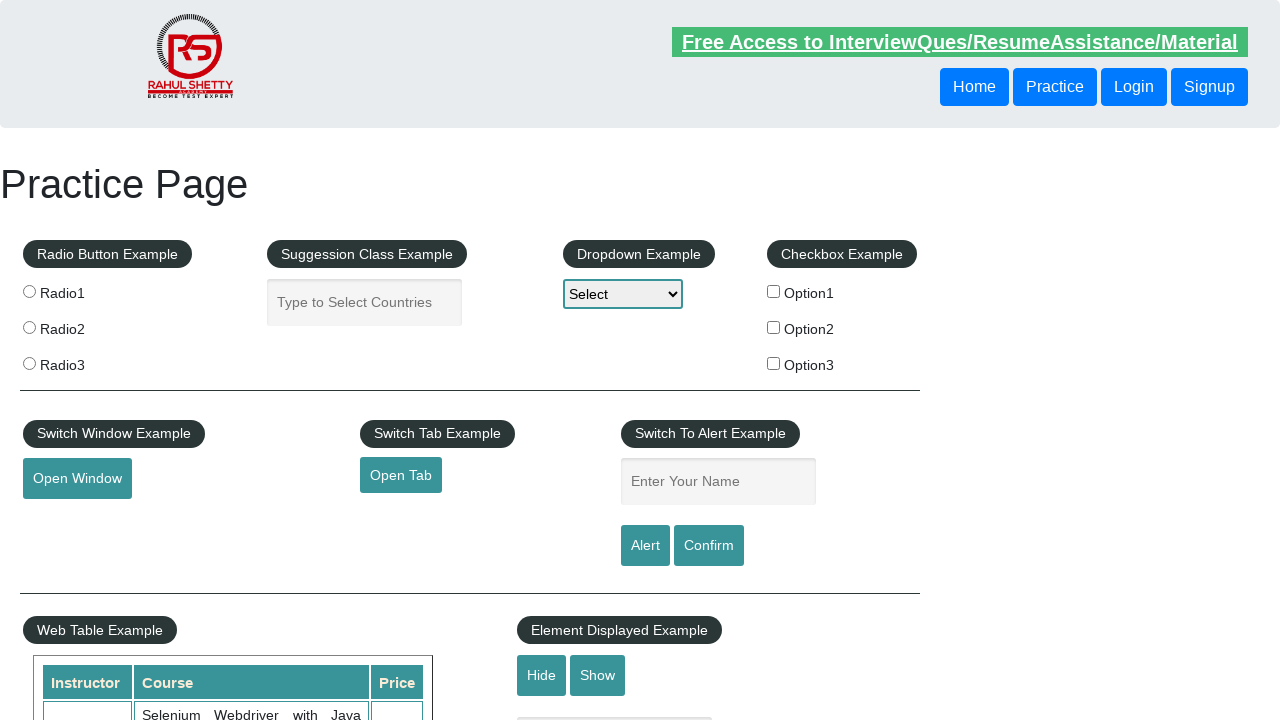